Navigates to a page, clicks a link with mathematically calculated text (ceil of pi^e * 10000), then fills out a form with first name, last name, city, and country fields before submitting.

Starting URL: http://suninjuly.github.io/find_link_text

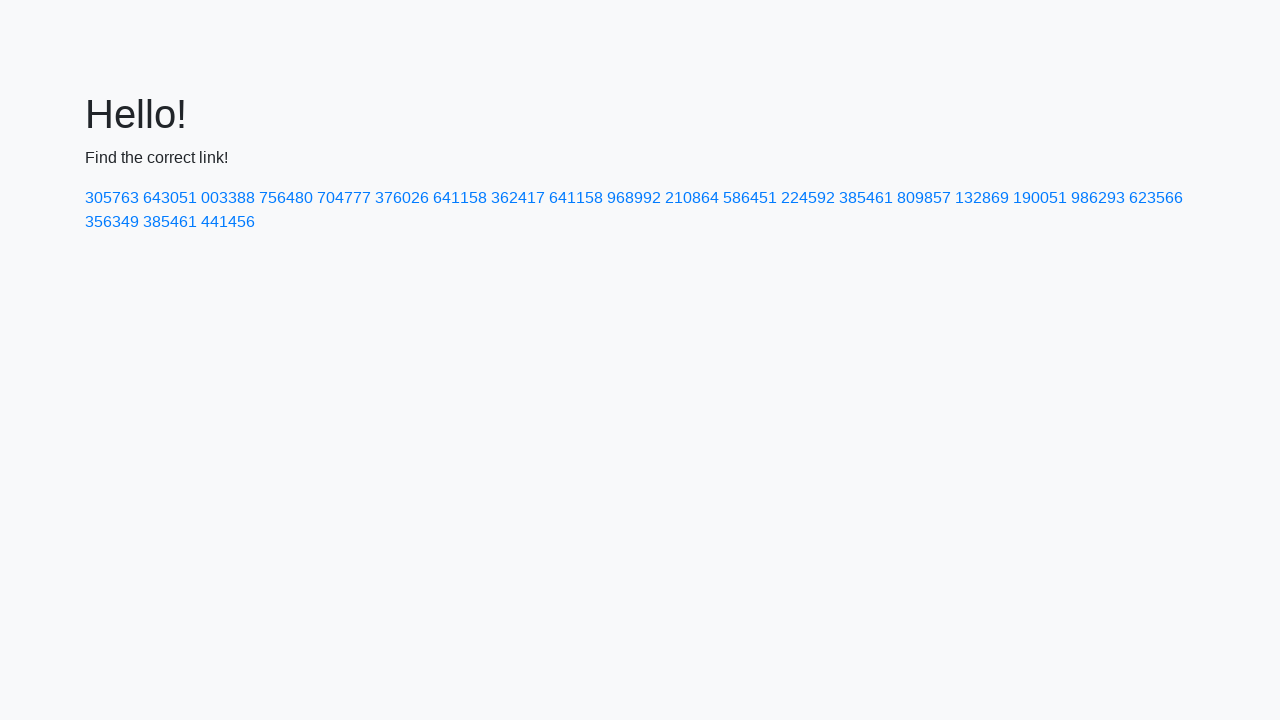

Clicked link with mathematically calculated text (ceil of pi^e * 10000) at (808, 198) on text=224592
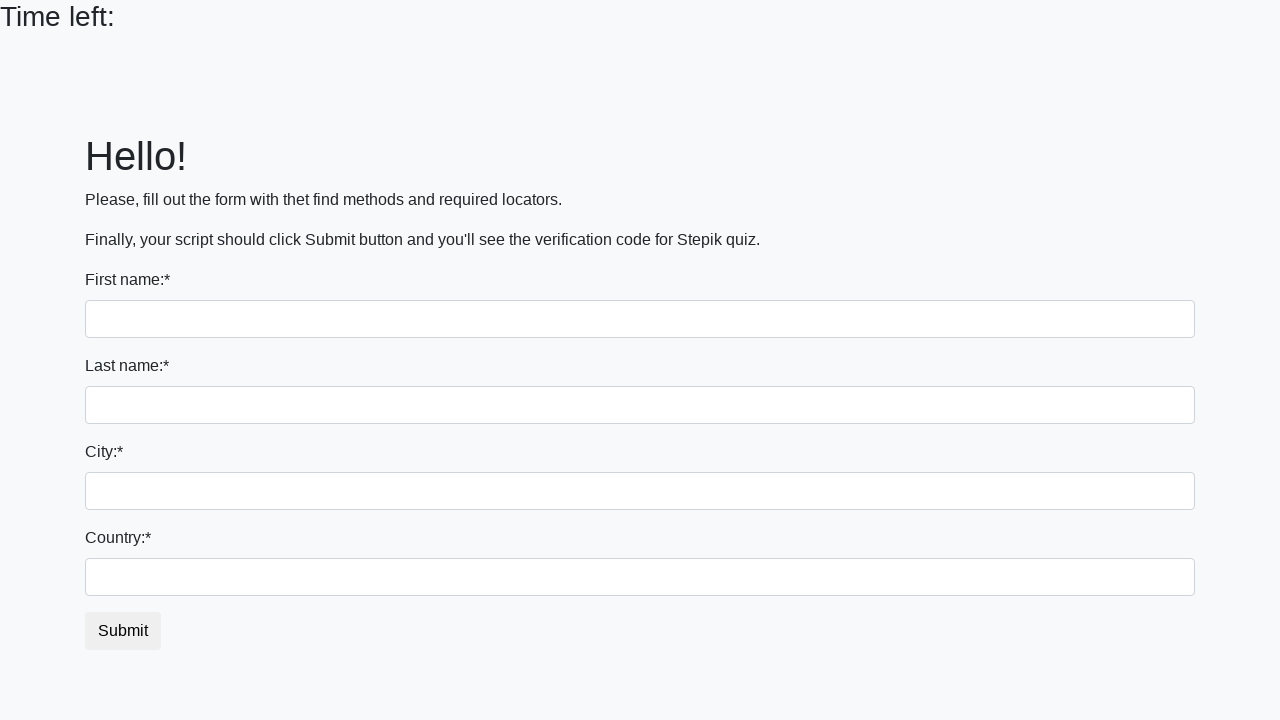

Form page loaded (domcontentloaded)
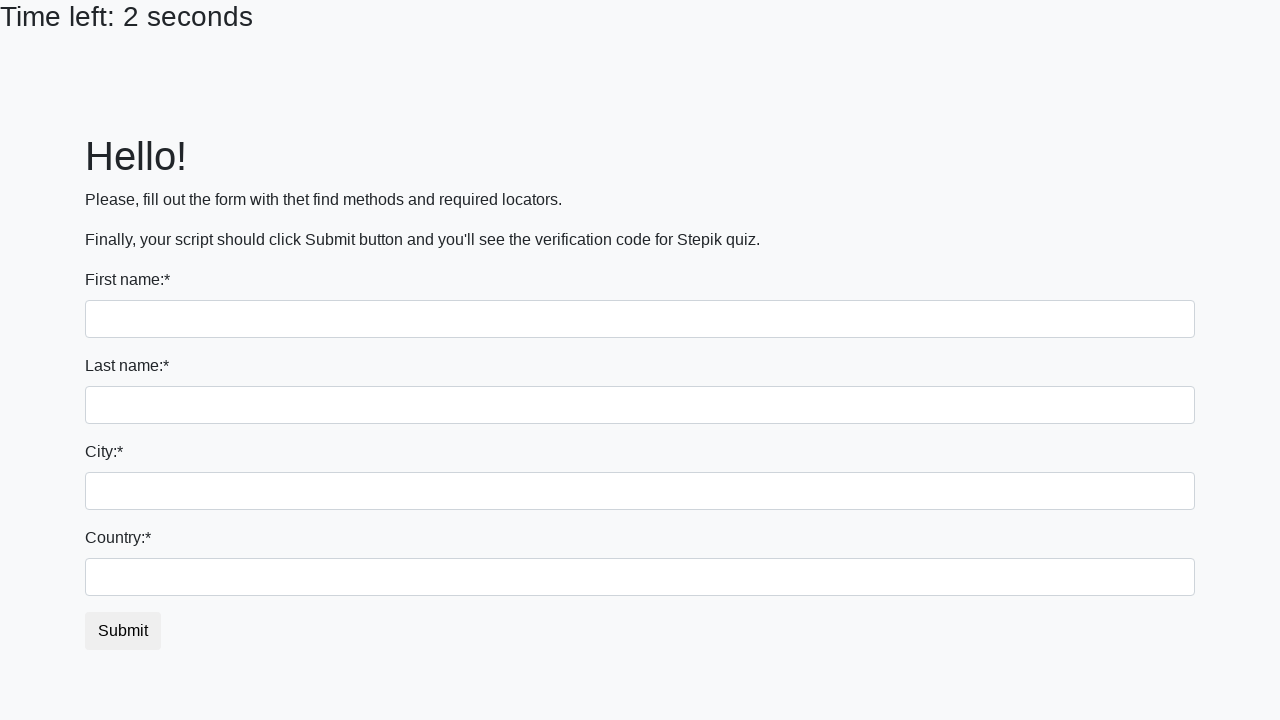

Filled first name field with 'Ivan' on input:first-of-type
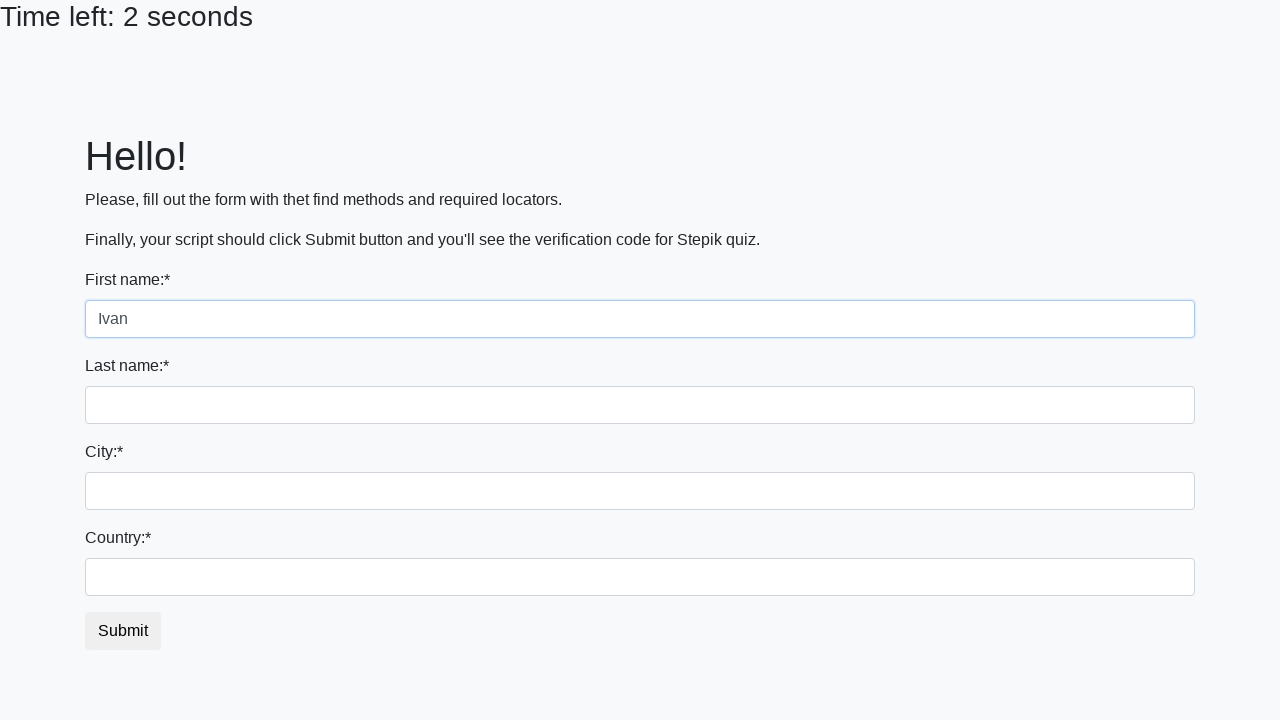

Filled last name field with 'Petrov' on input[name='last_name']
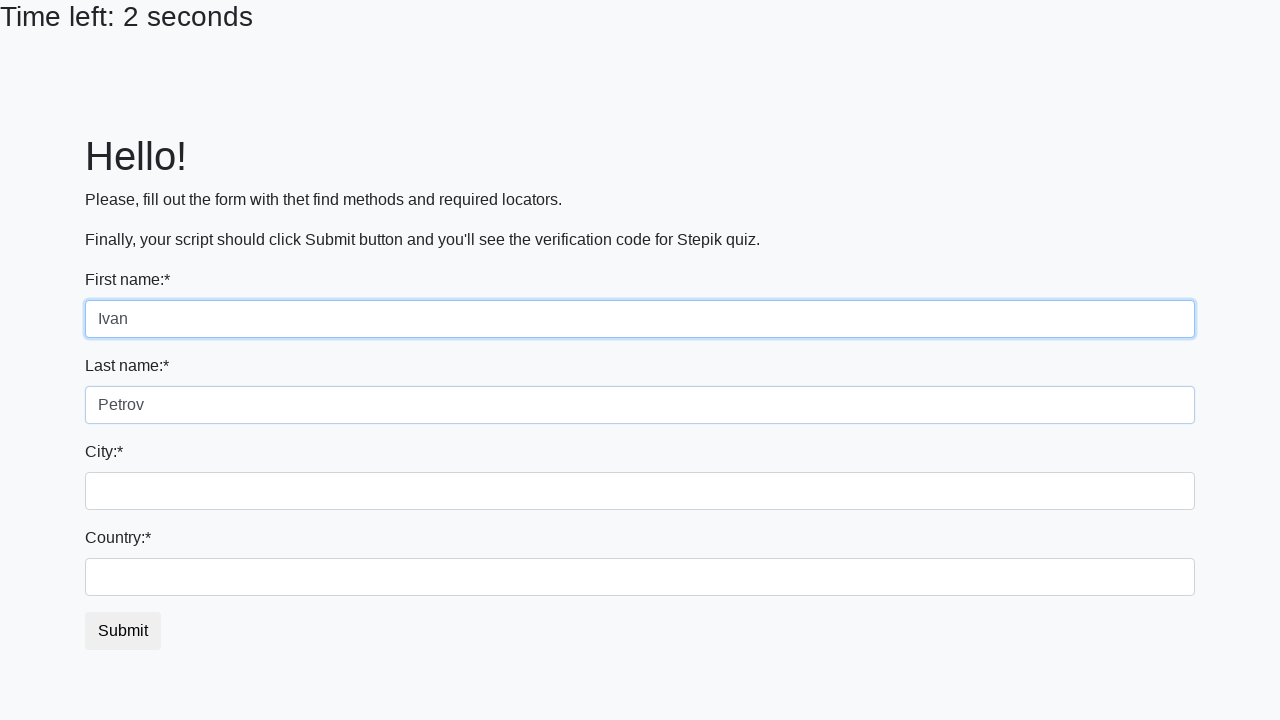

Filled city field with 'Smolensk' on .city
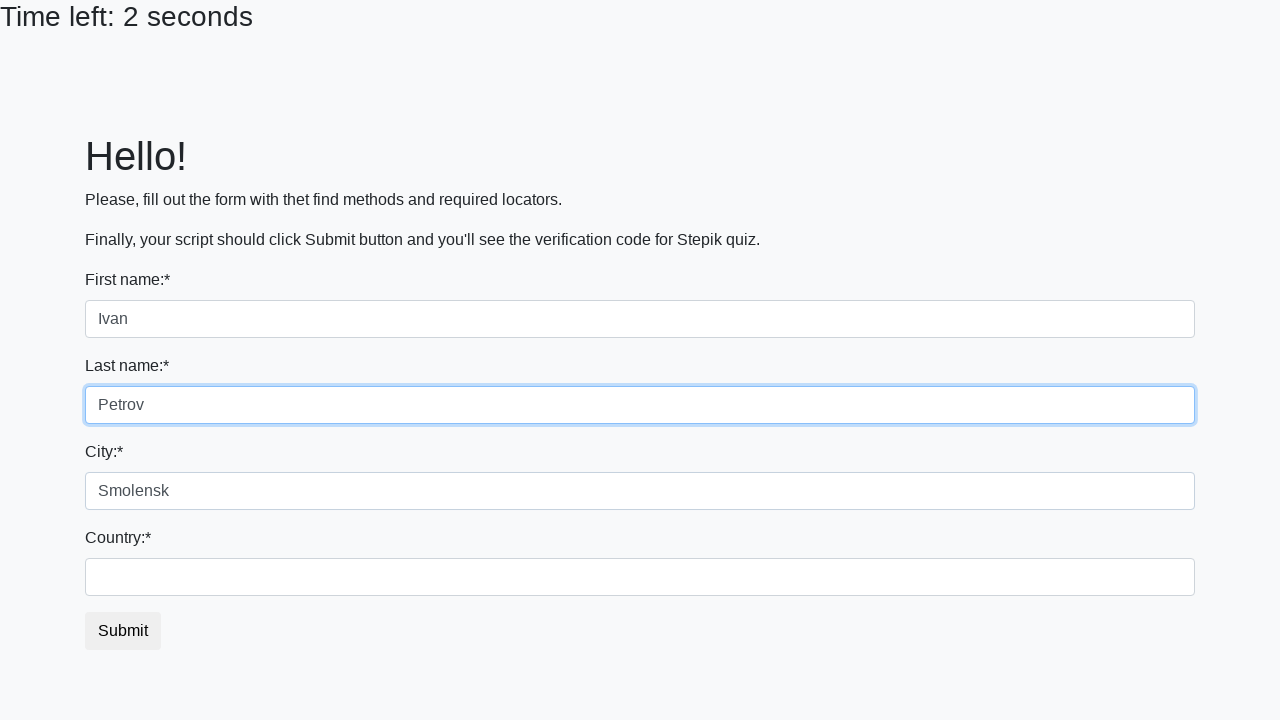

Filled country field with 'Russia' on #country
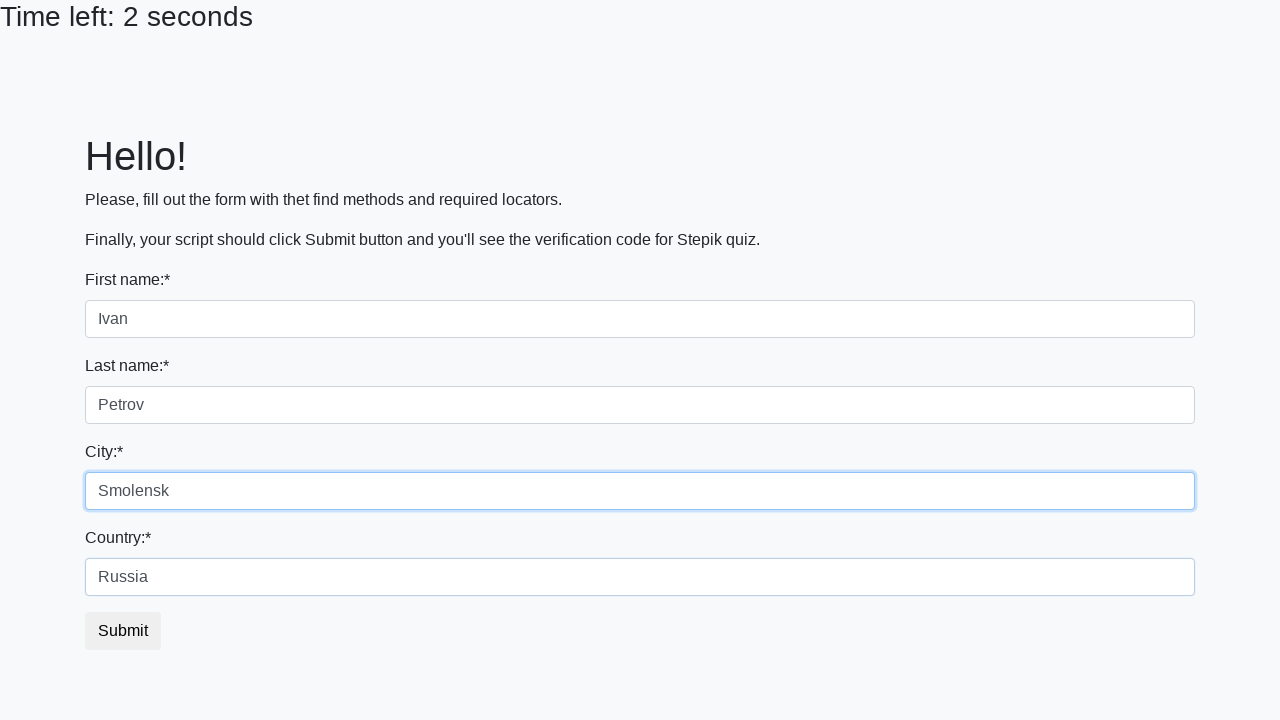

Clicked submit button to submit the form at (123, 631) on button.btn
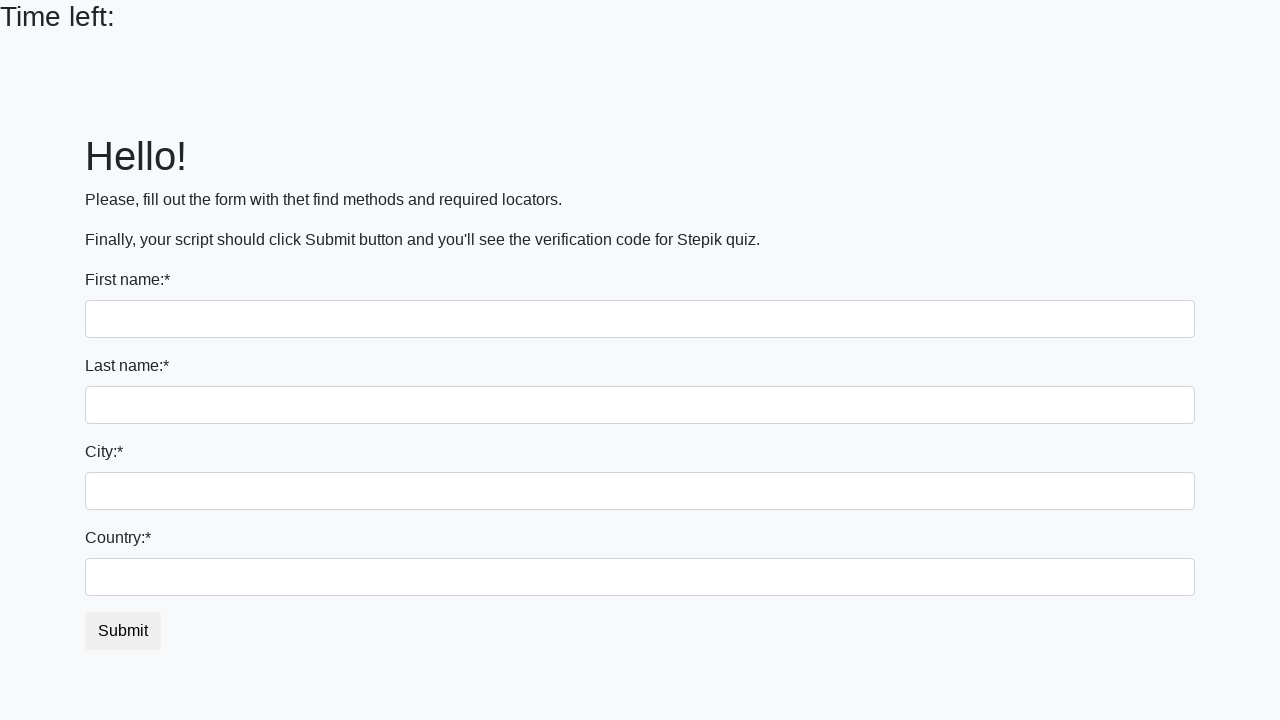

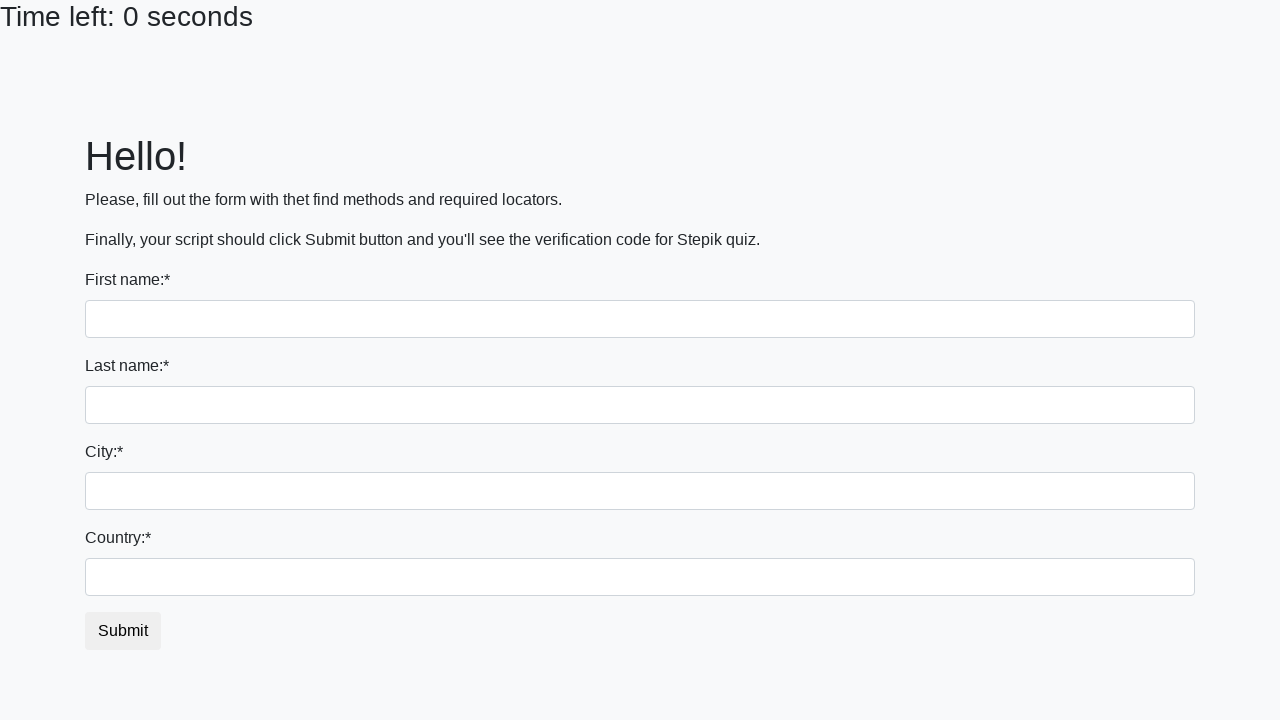